Tests nested frames handling by navigating to the Nested Frames page, switching between different frames (top, left, middle, right, bottom), and verifying content within each frame

Starting URL: https://the-internet.herokuapp.com/

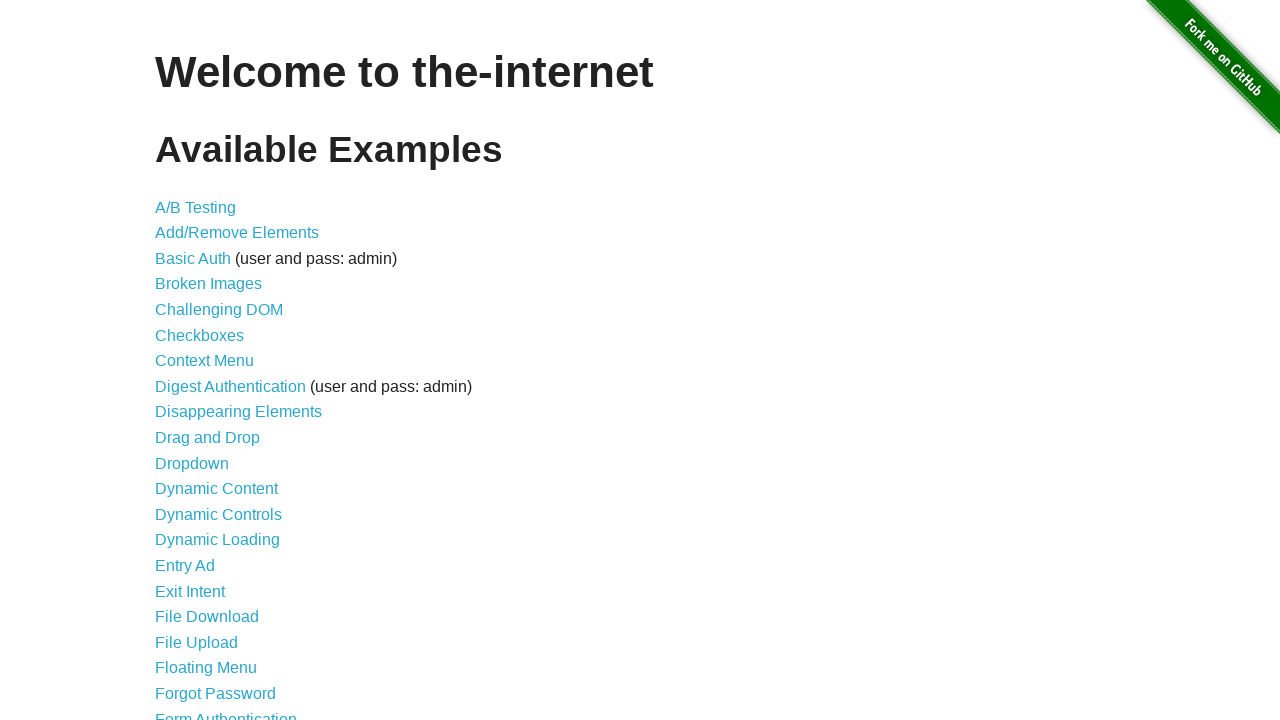

Clicked on Nested Frames link at (210, 395) on text=Nested Frames
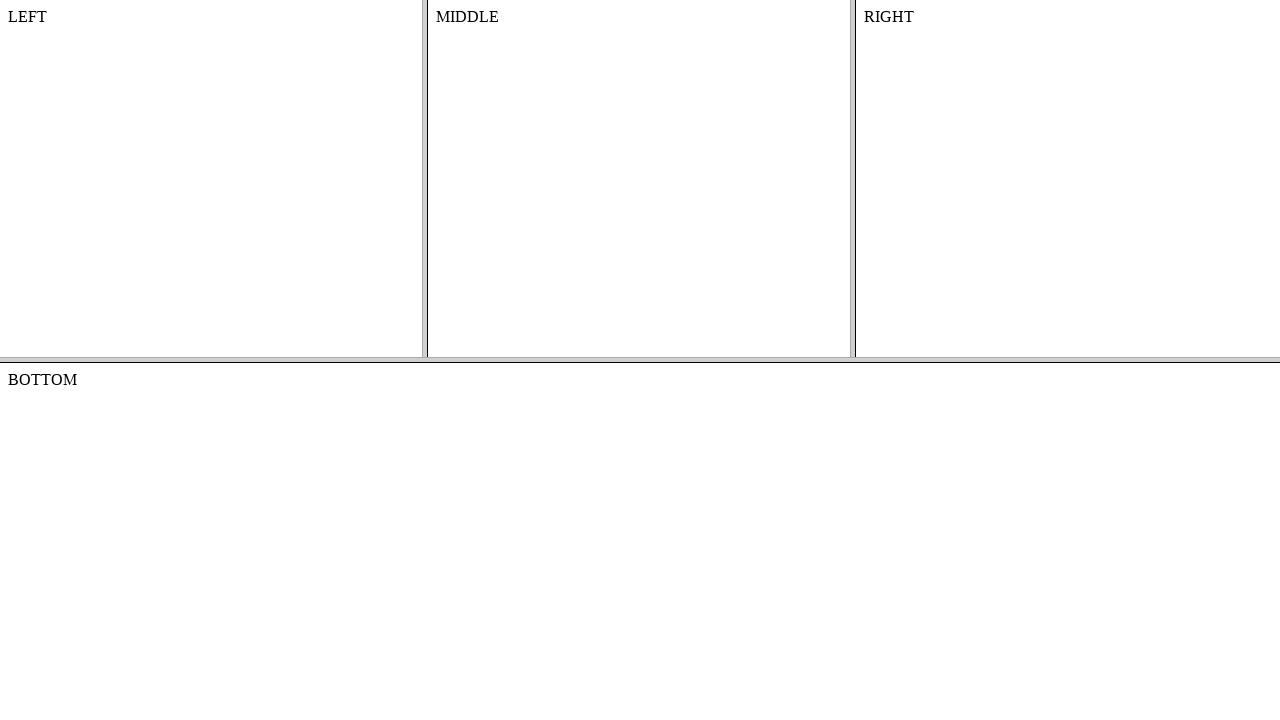

Nested Frames page loaded - frame-top selector found
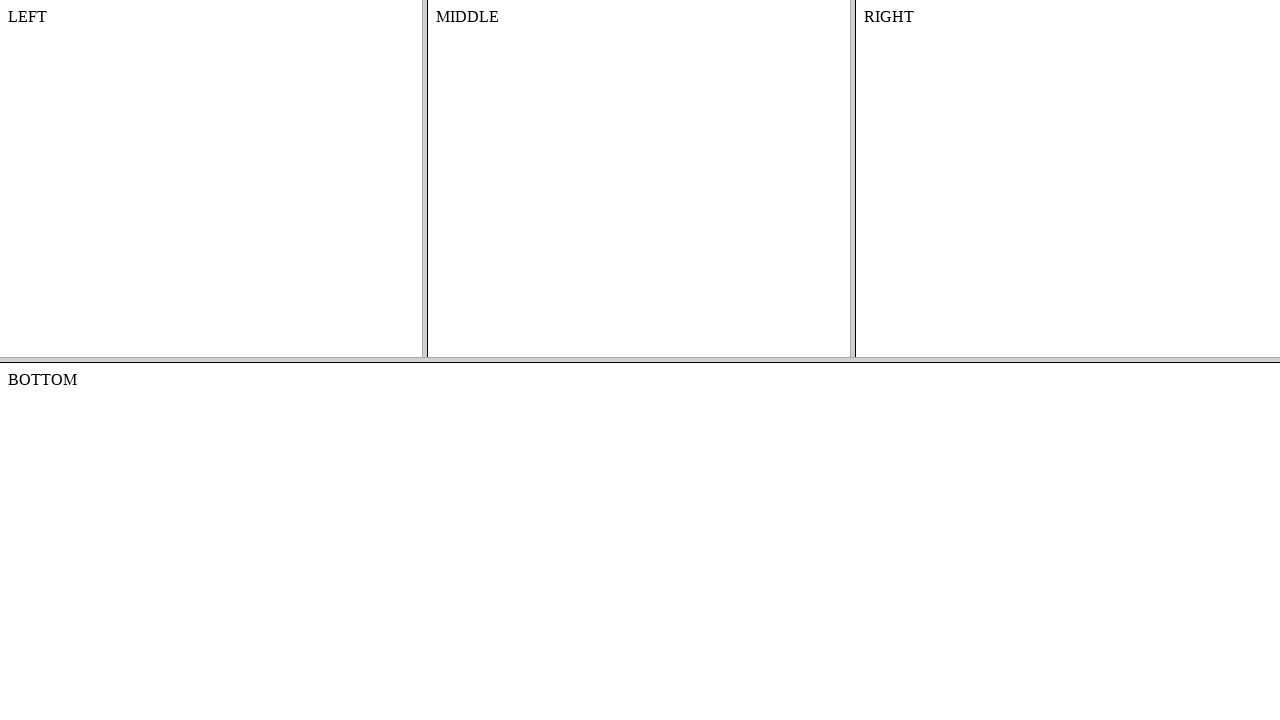

Switched to frame-top
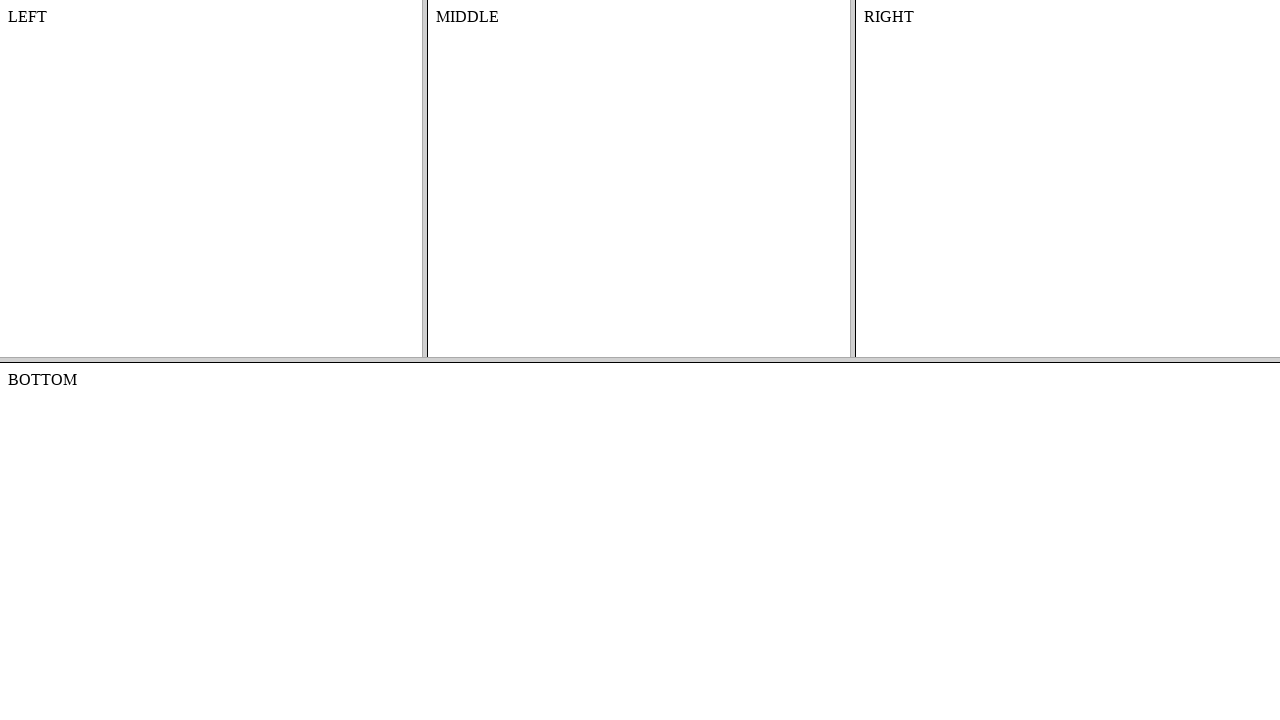

Located frame-left within frame-top
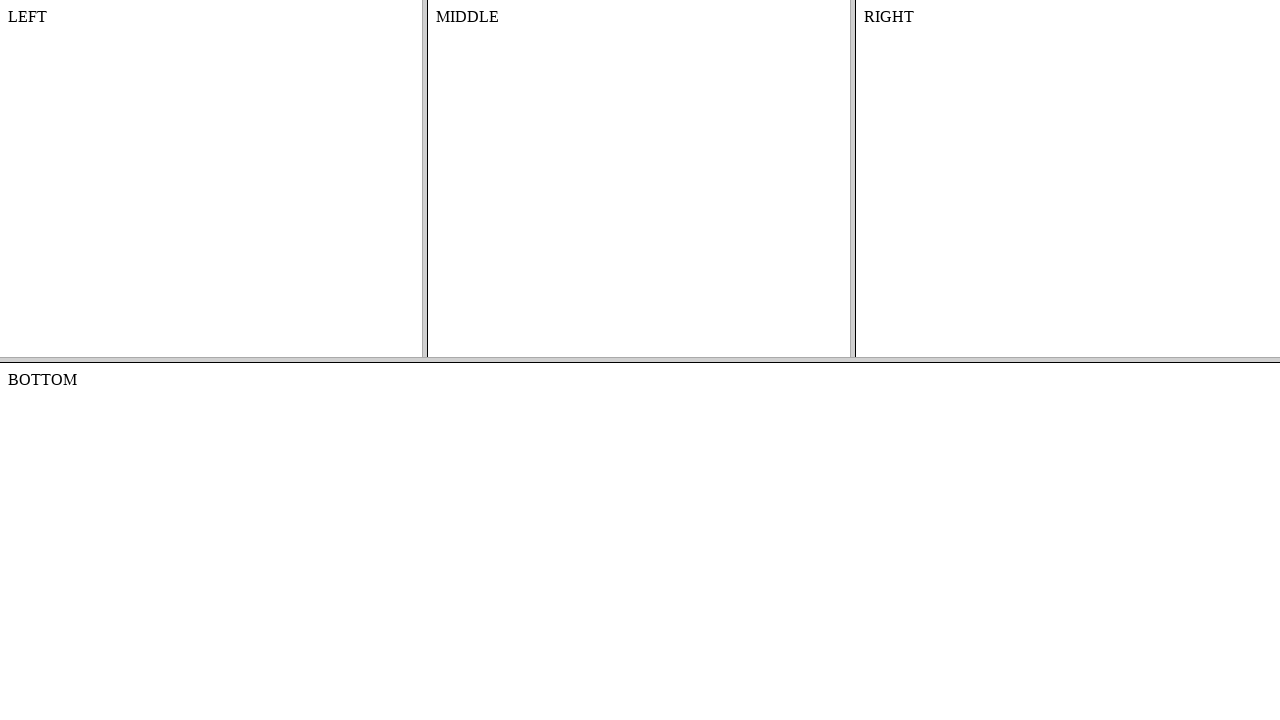

Retrieved content from frame-left
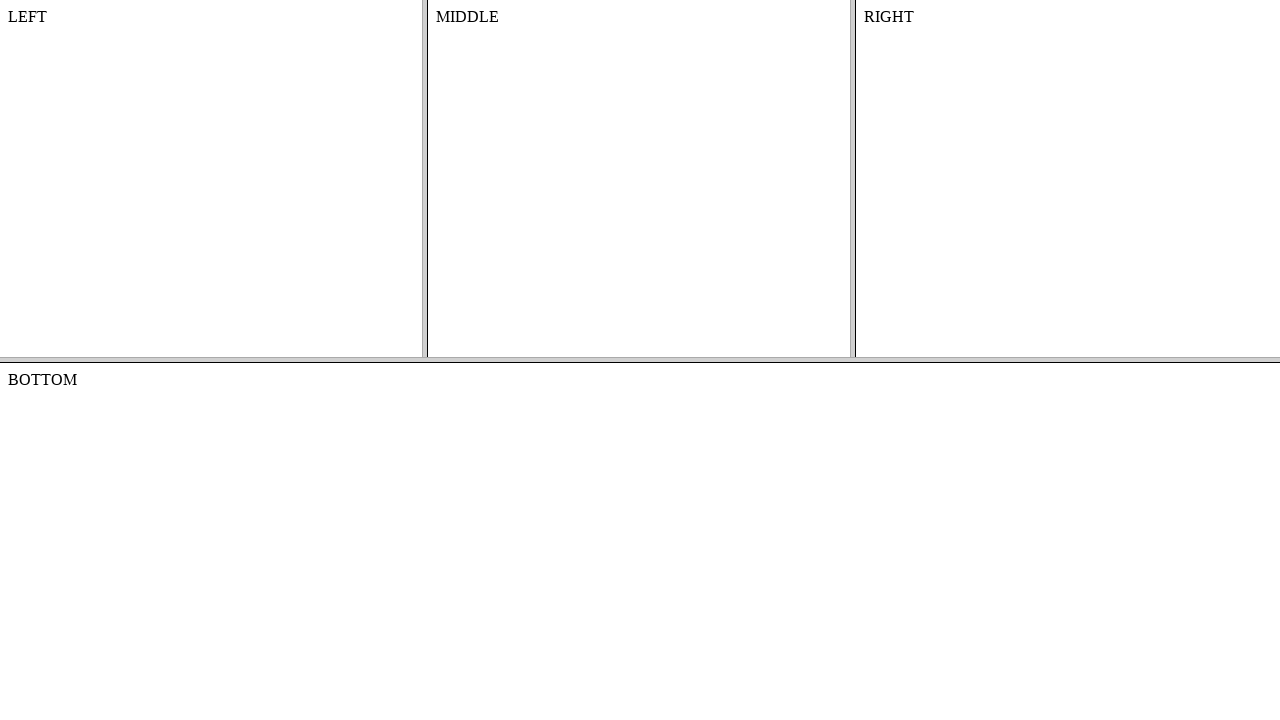

Located frame-middle within frame-top
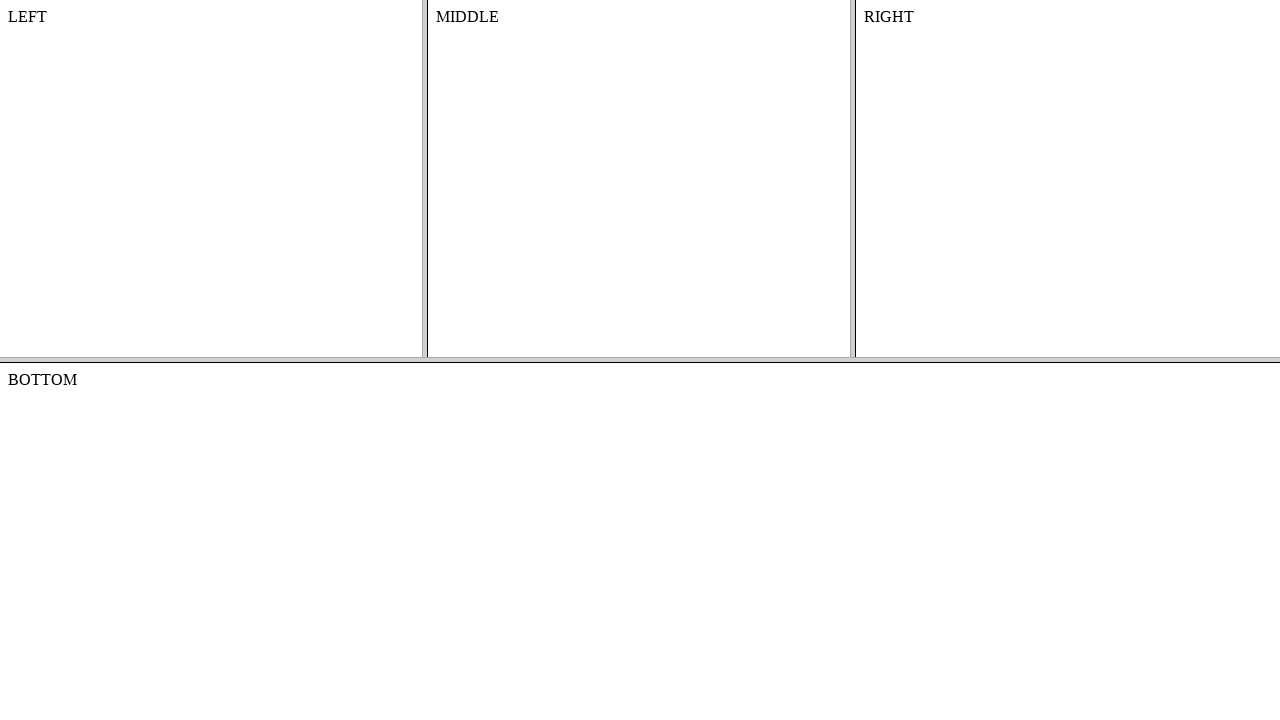

Retrieved content from frame-middle
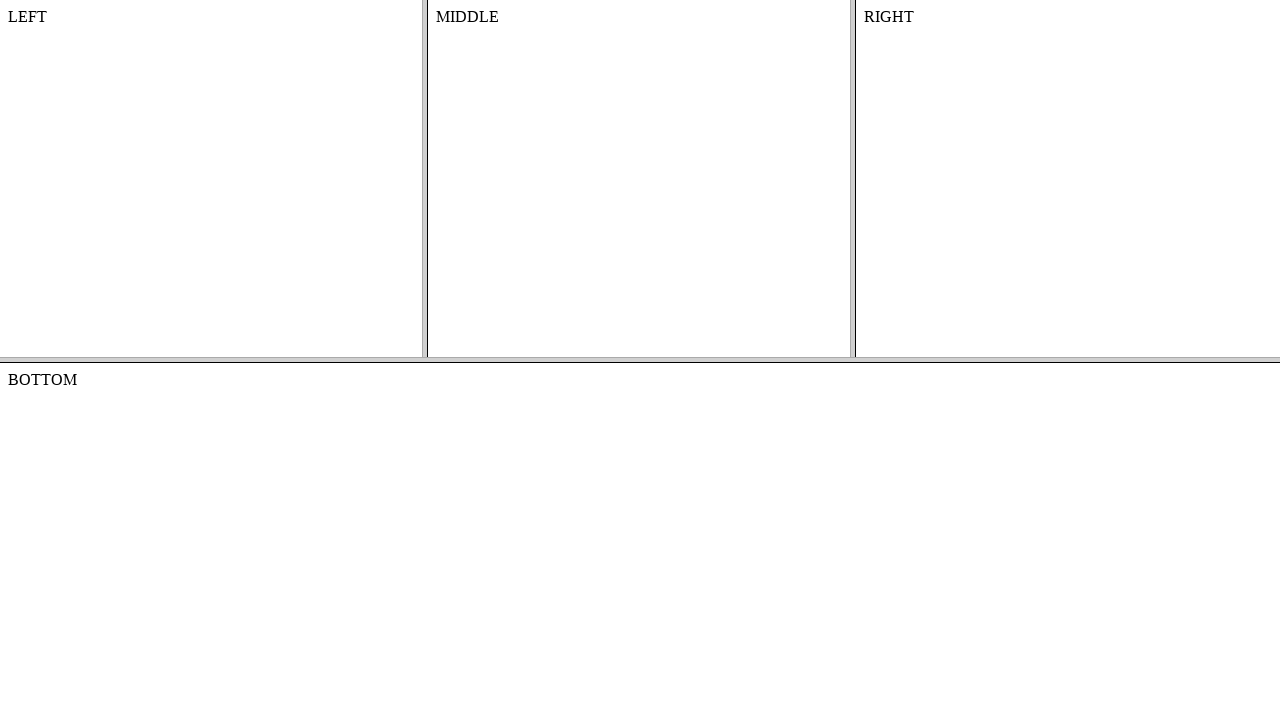

Located frame-right within frame-top
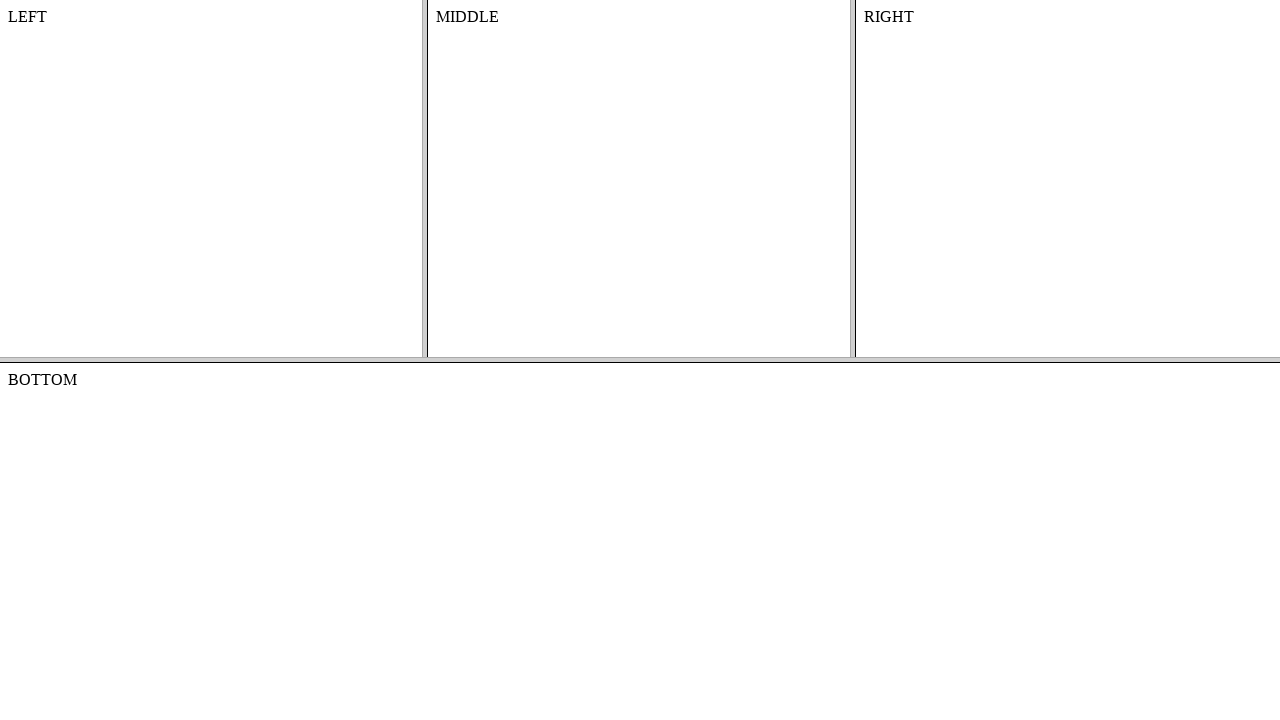

Retrieved content from frame-right
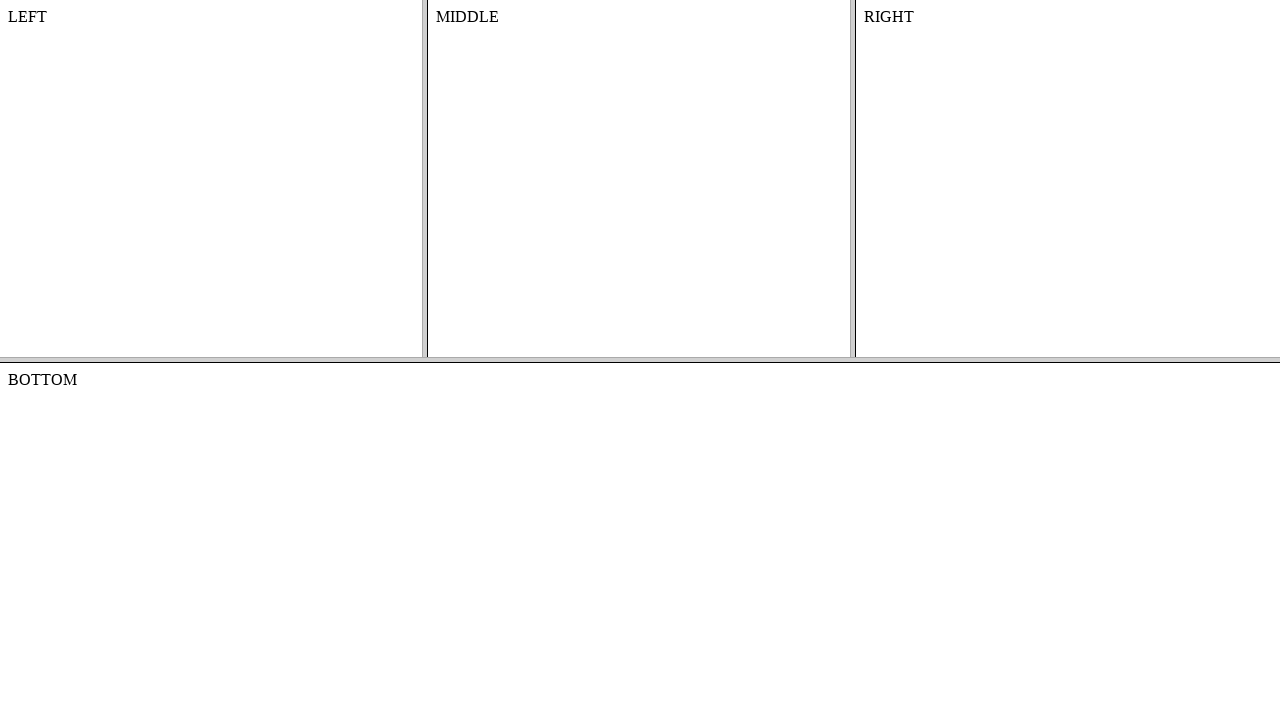

Located frame-bottom at root level
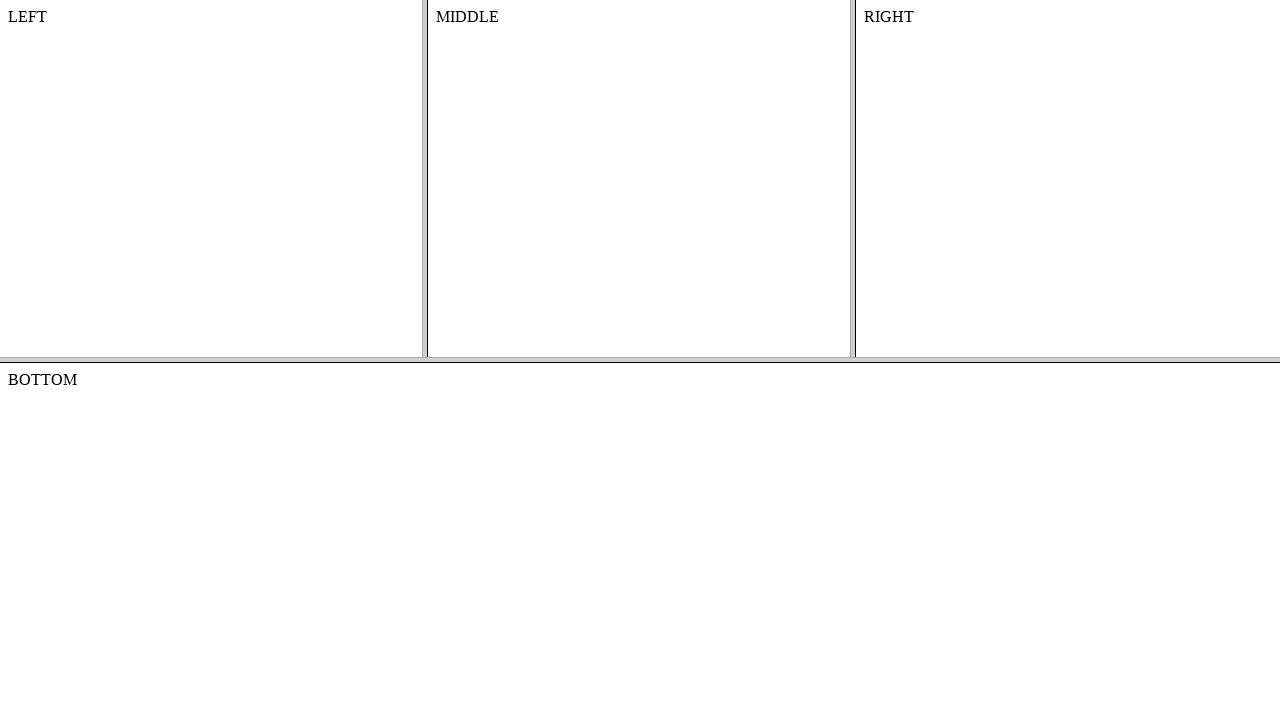

Retrieved content from frame-bottom
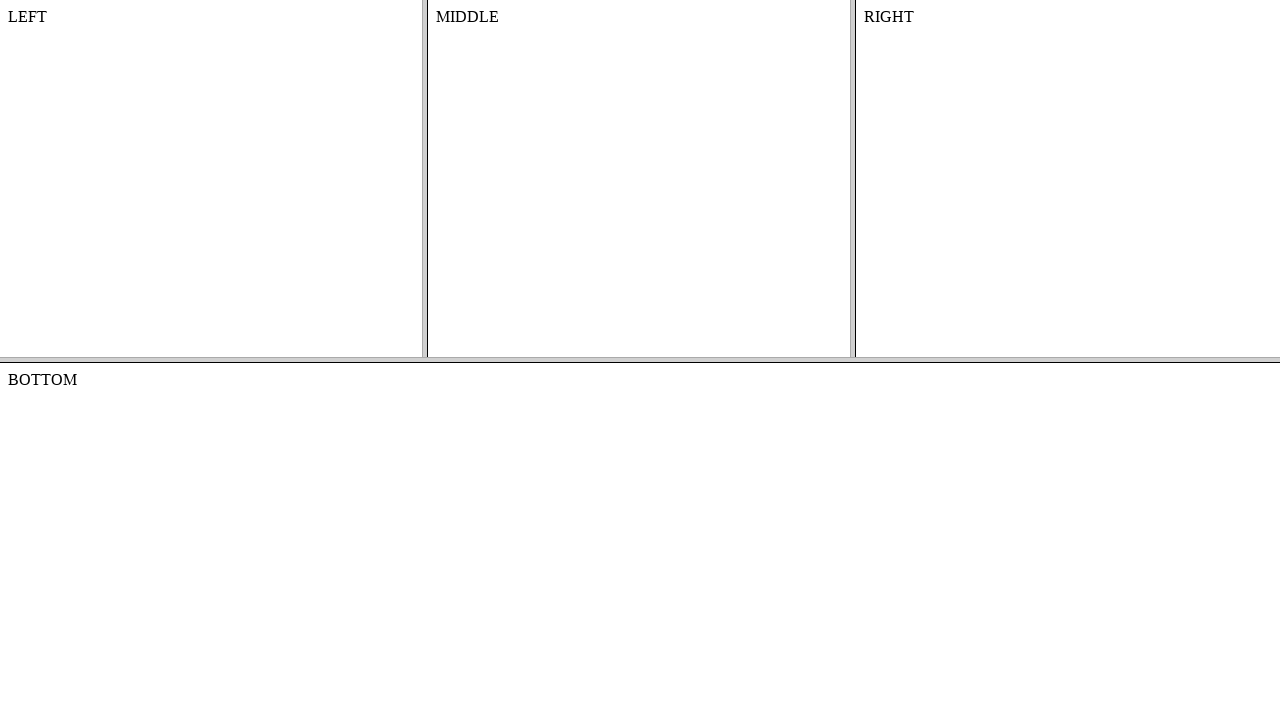

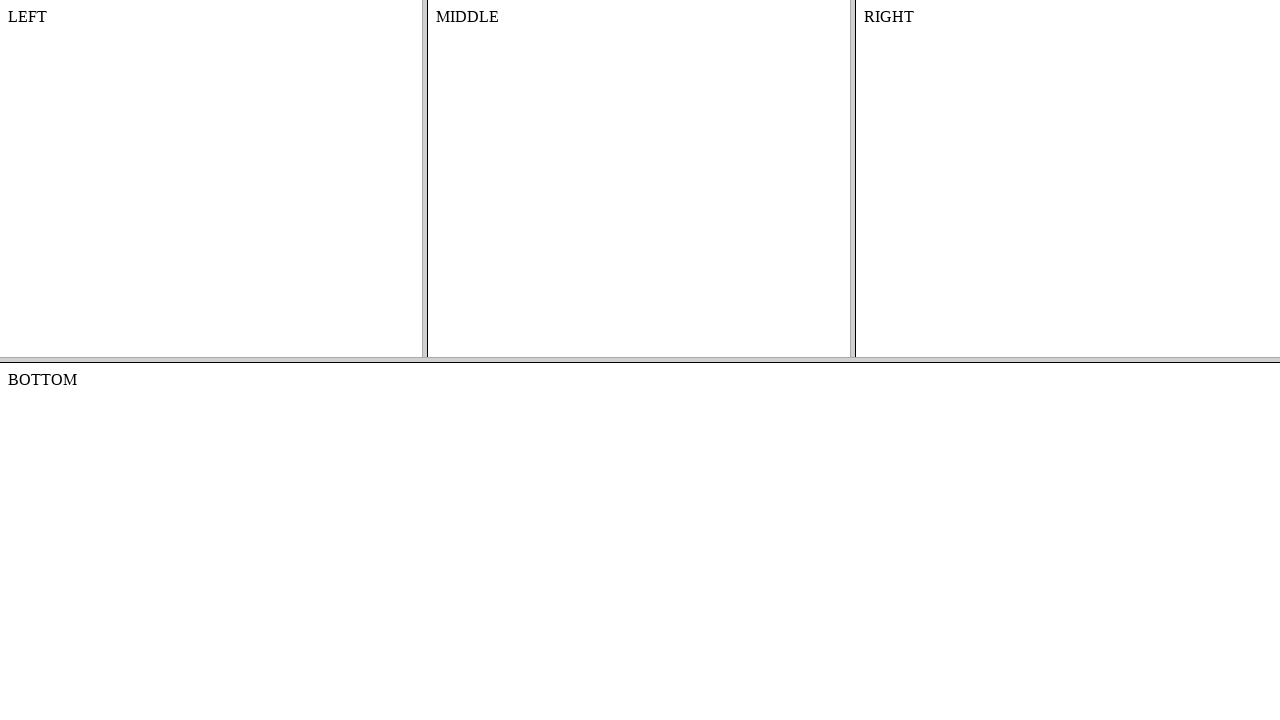